Tests JavaScript alert handling by clicking a button that triggers an alert, accepting the alert, and verifying the success message is displayed.

Starting URL: https://practice.cydeo.com/javascript_alerts

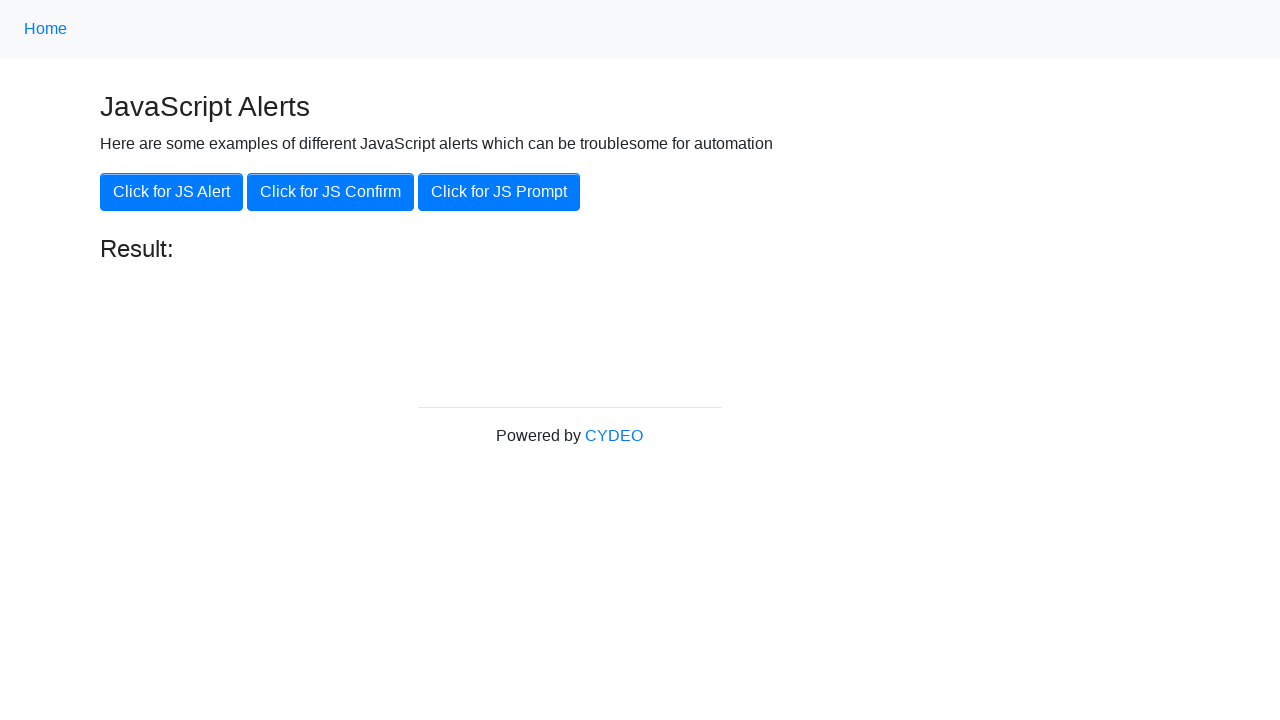

Clicked the 'Click for JS Alert' button at (172, 192) on xpath=//button[.='Click for JS Alert']
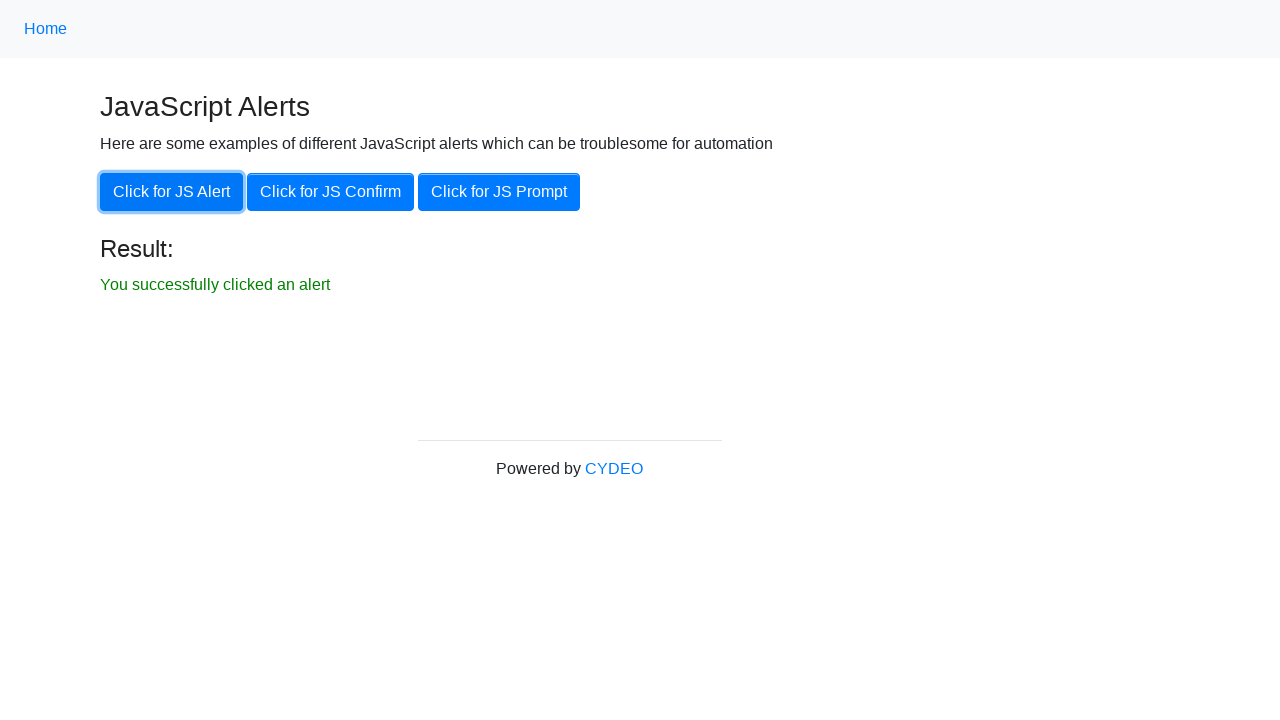

Set up dialog handler to accept alerts
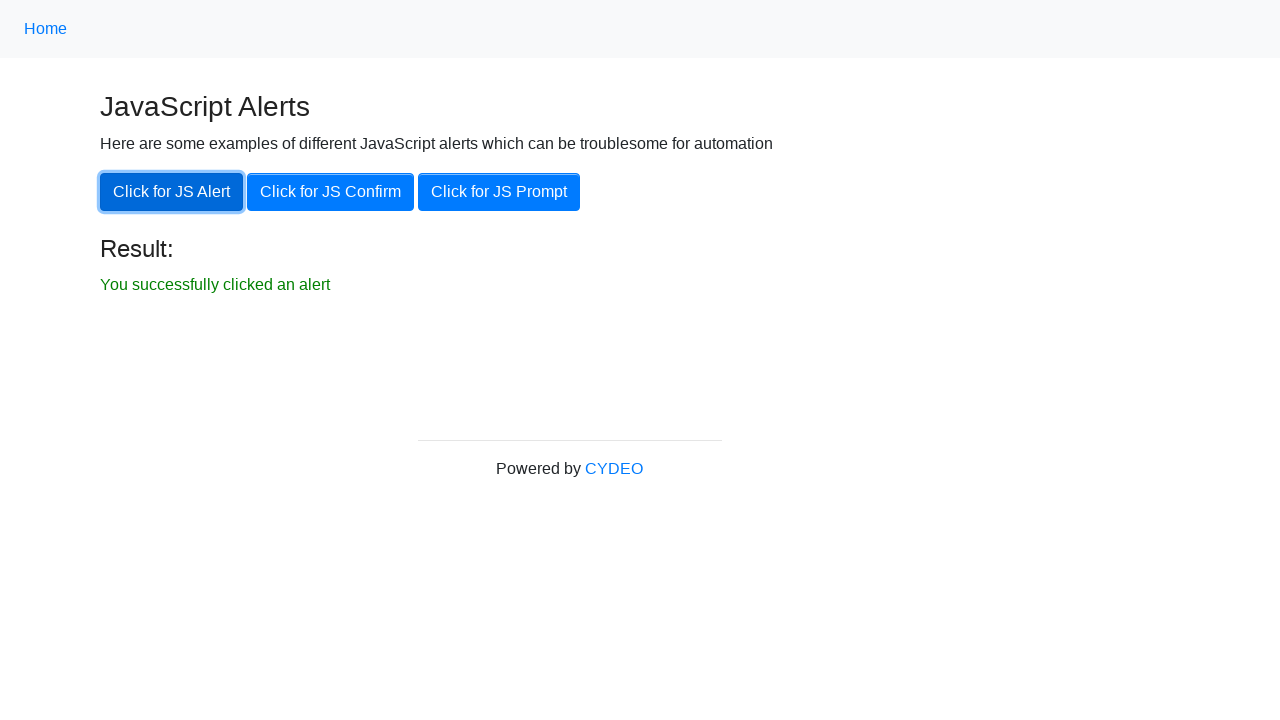

Clicked the 'Click for JS Alert' button again with handler ready at (172, 192) on xpath=//button[.='Click for JS Alert']
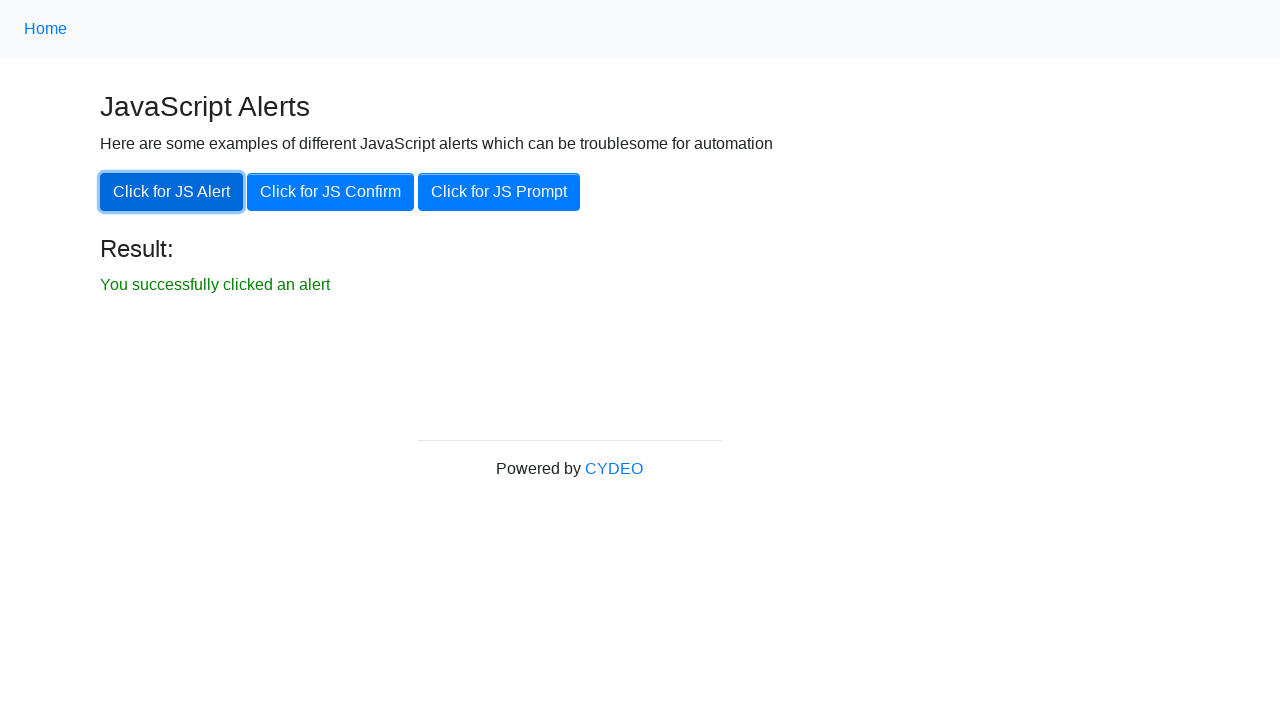

Result message element became visible
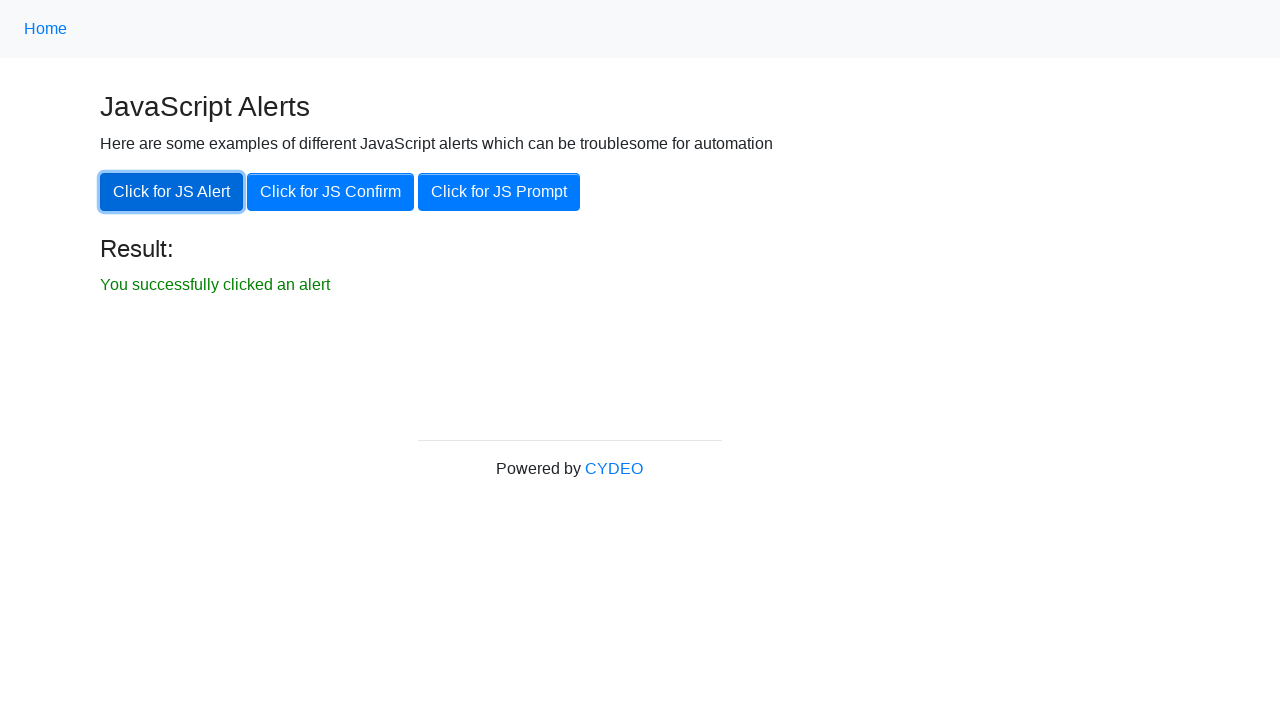

Verified result text matches expected: 'You successfully clicked an alert'
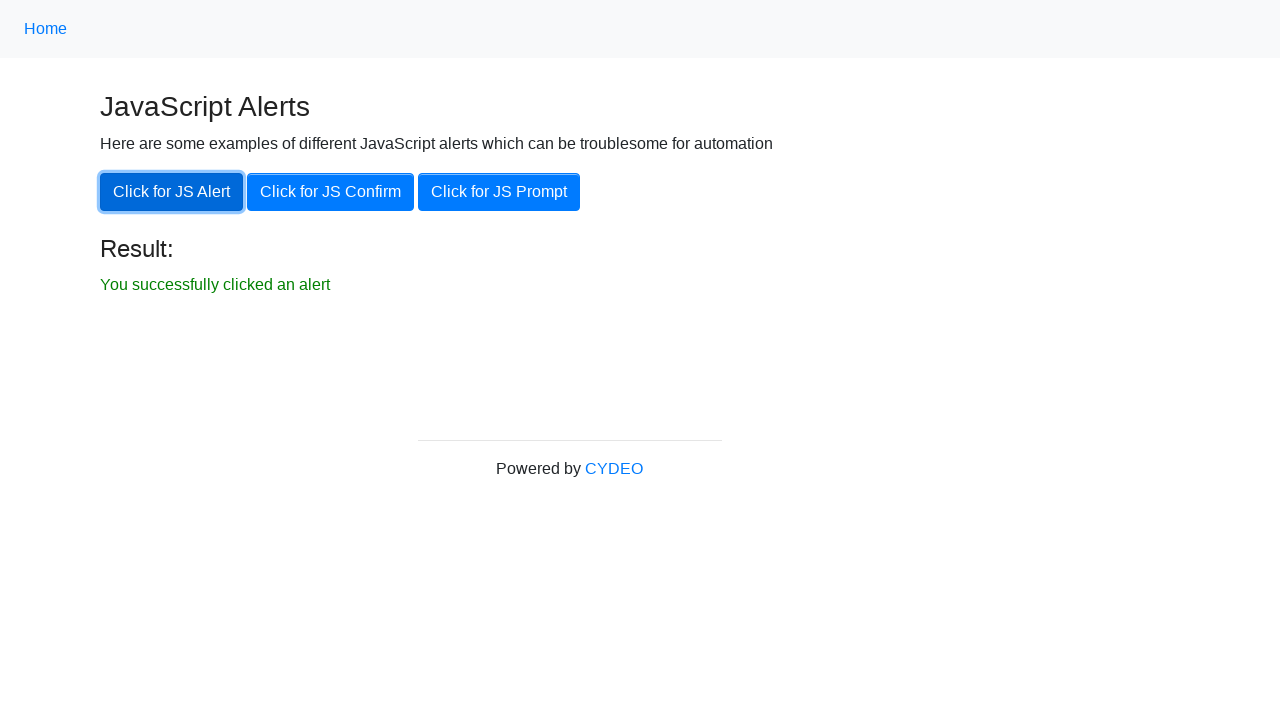

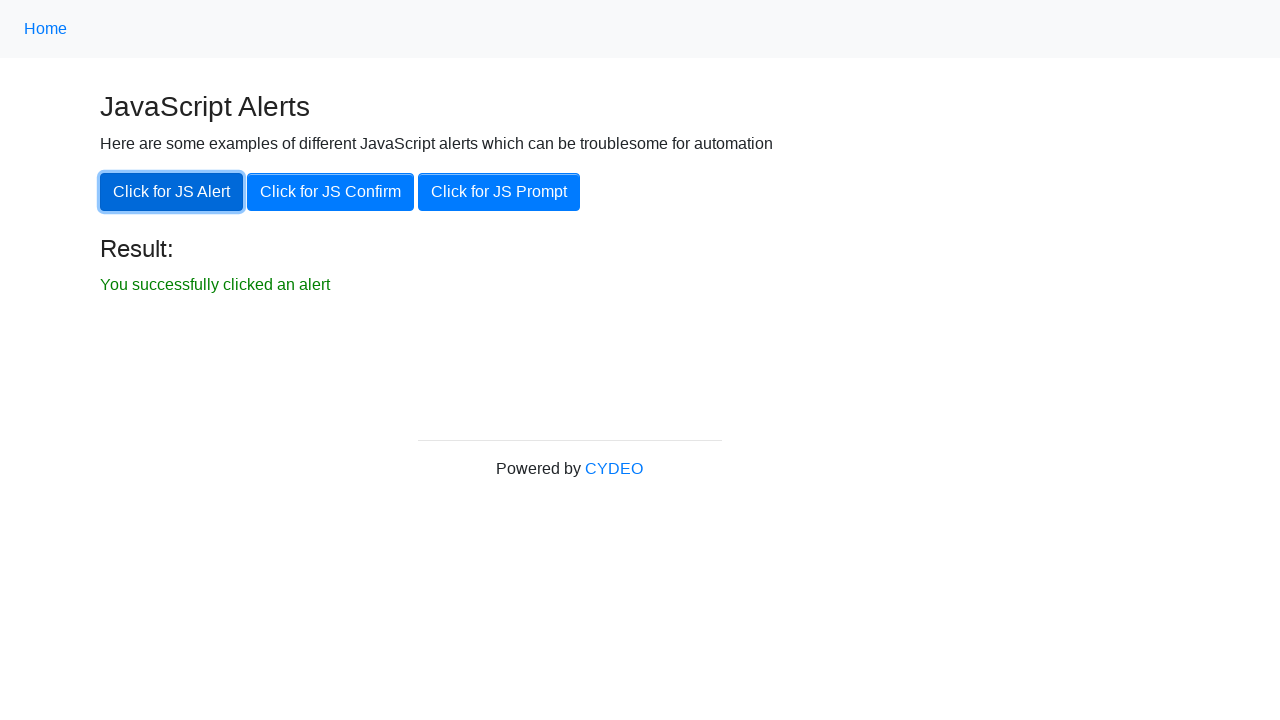